Tests dropdown selection functionality by selecting an option by value and verifying the selection

Starting URL: https://www.selenium.dev/selenium/web/web-form.html

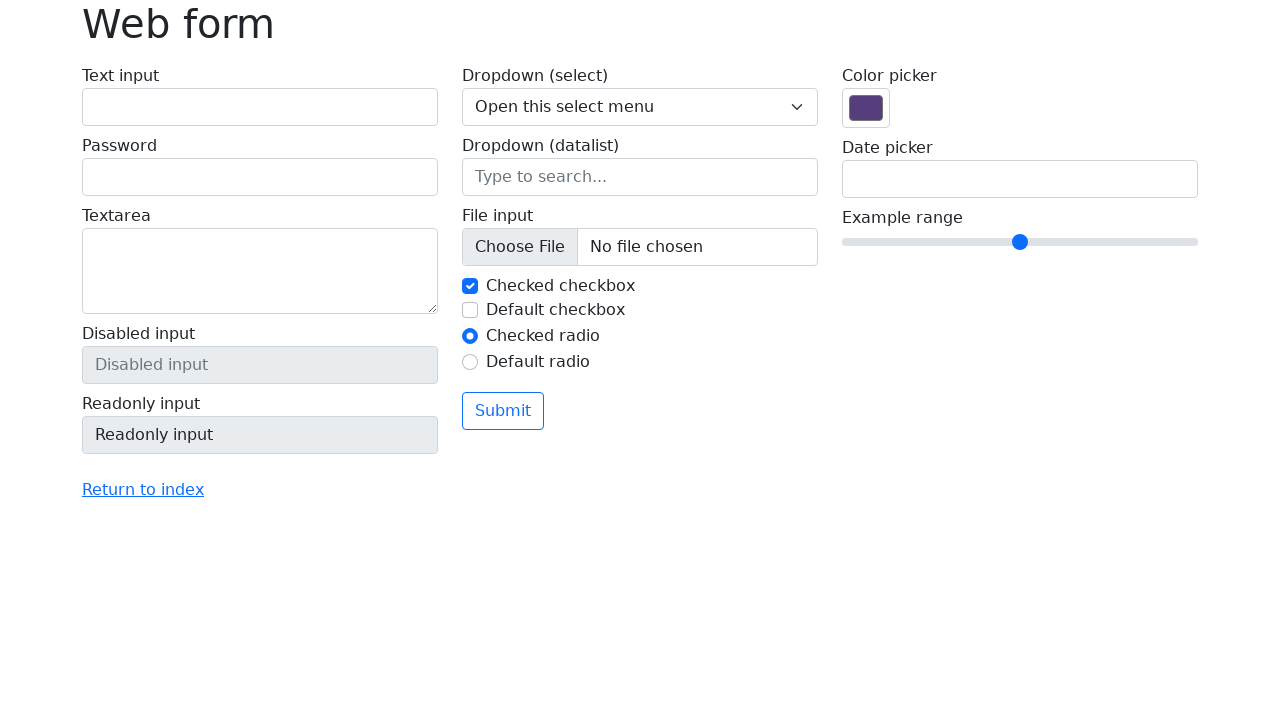

Located the dropdown element with class 'form-select'
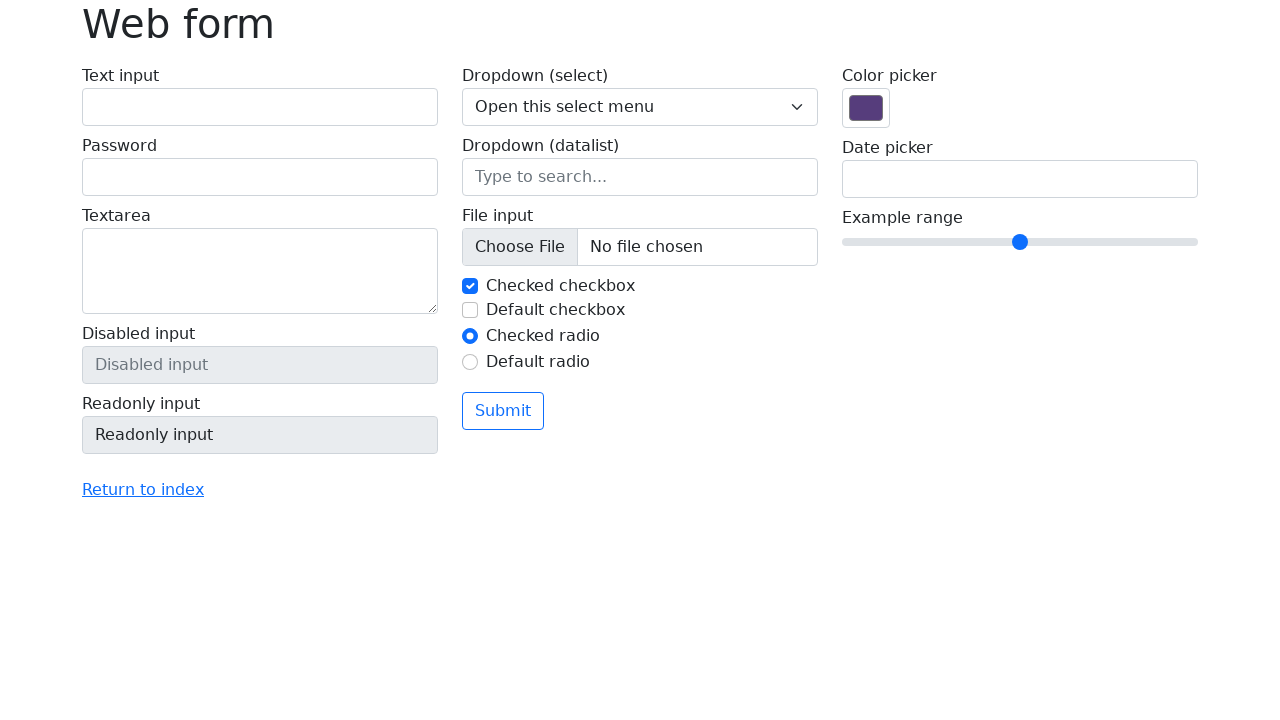

Selected option with value '3' from the dropdown on .form-select
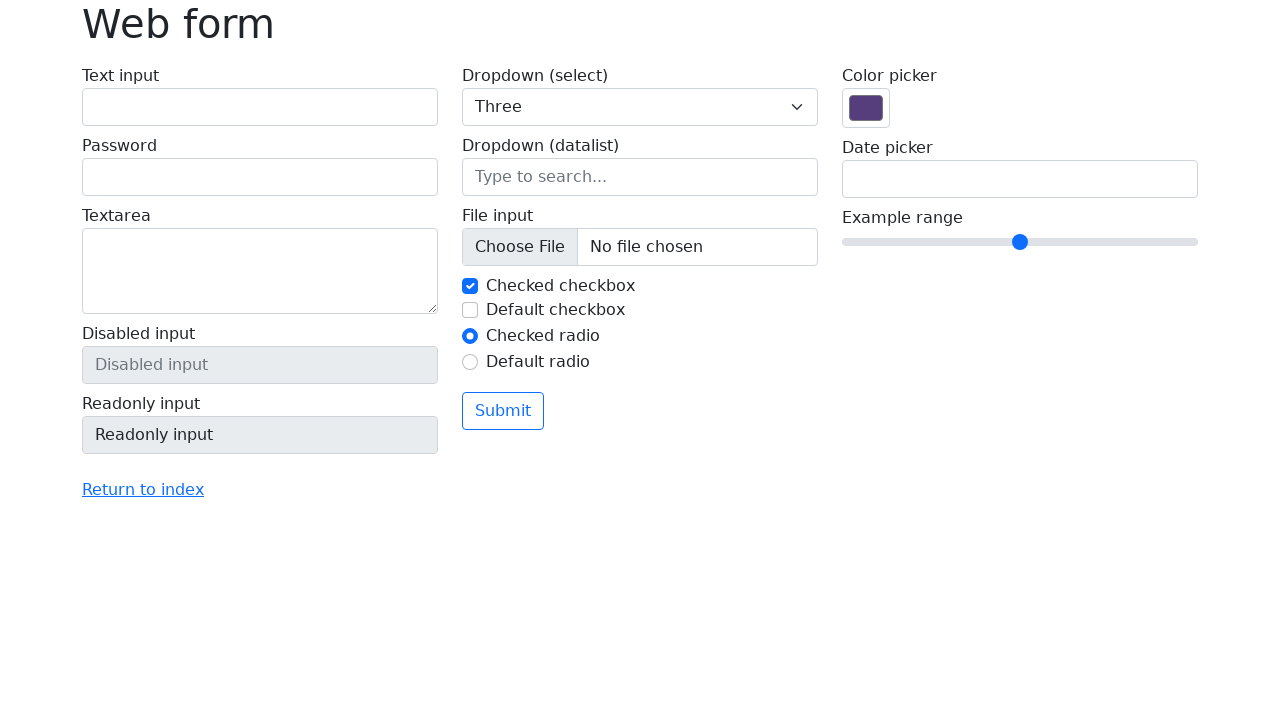

Verified dropdown selection - value is '3'
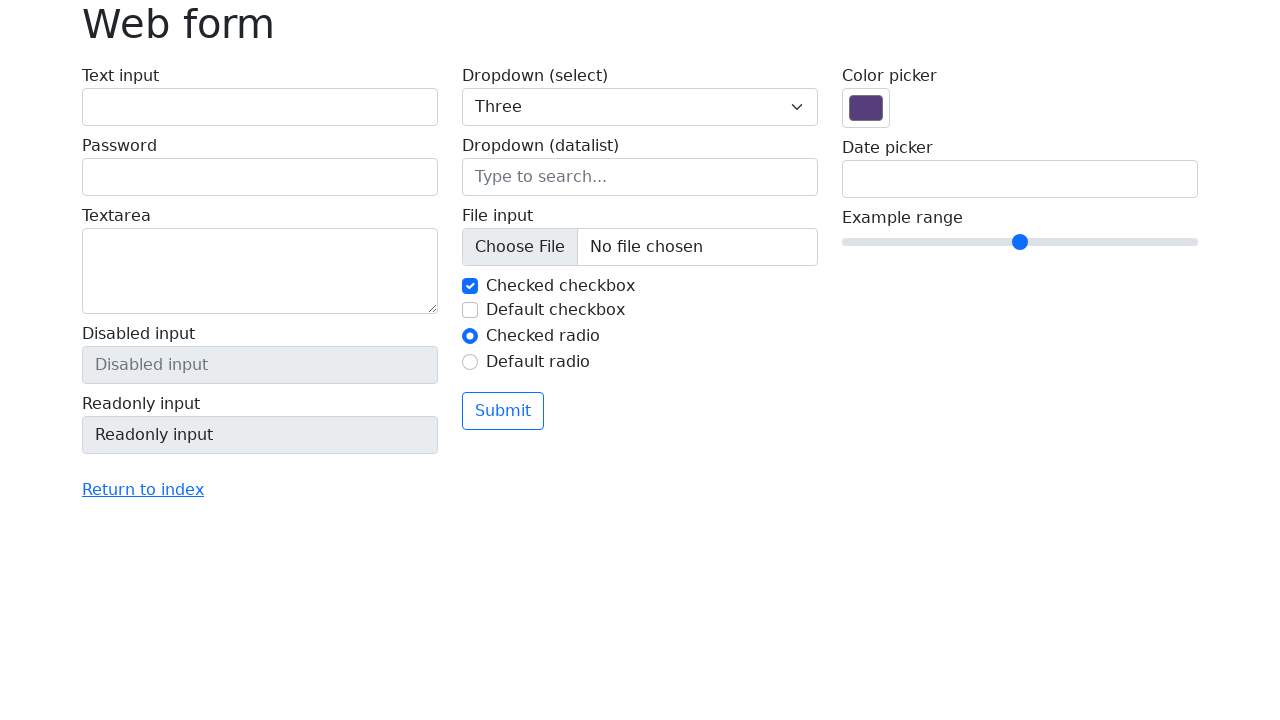

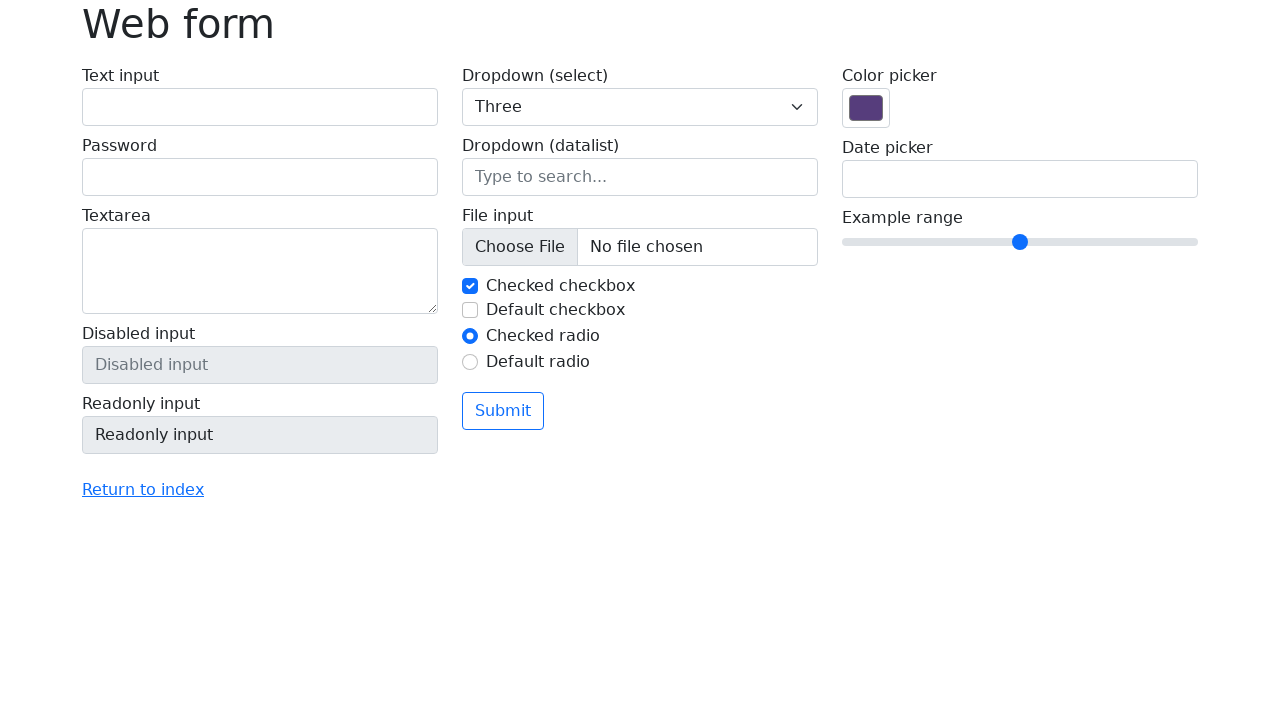